Tests right-click context menu functionality by performing a context click on a button element

Starting URL: https://swisnl.github.io/jQuery-contextMenu/demo.html

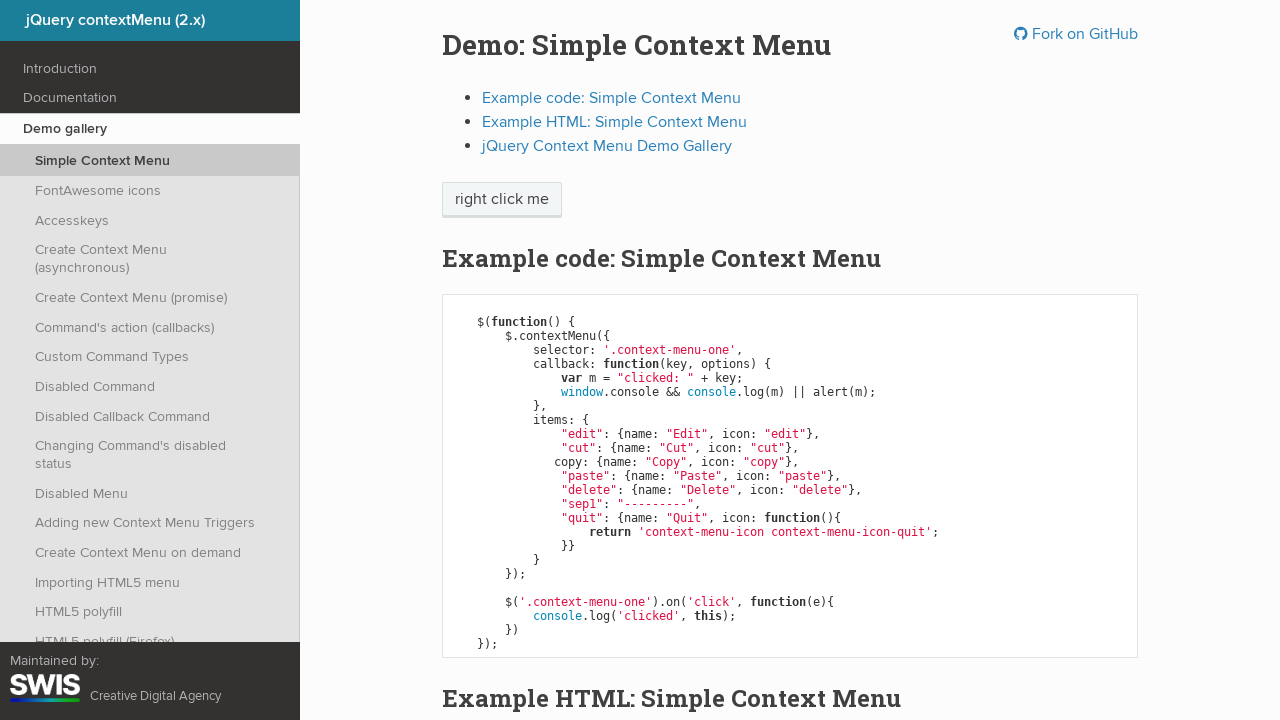

Located context menu button element
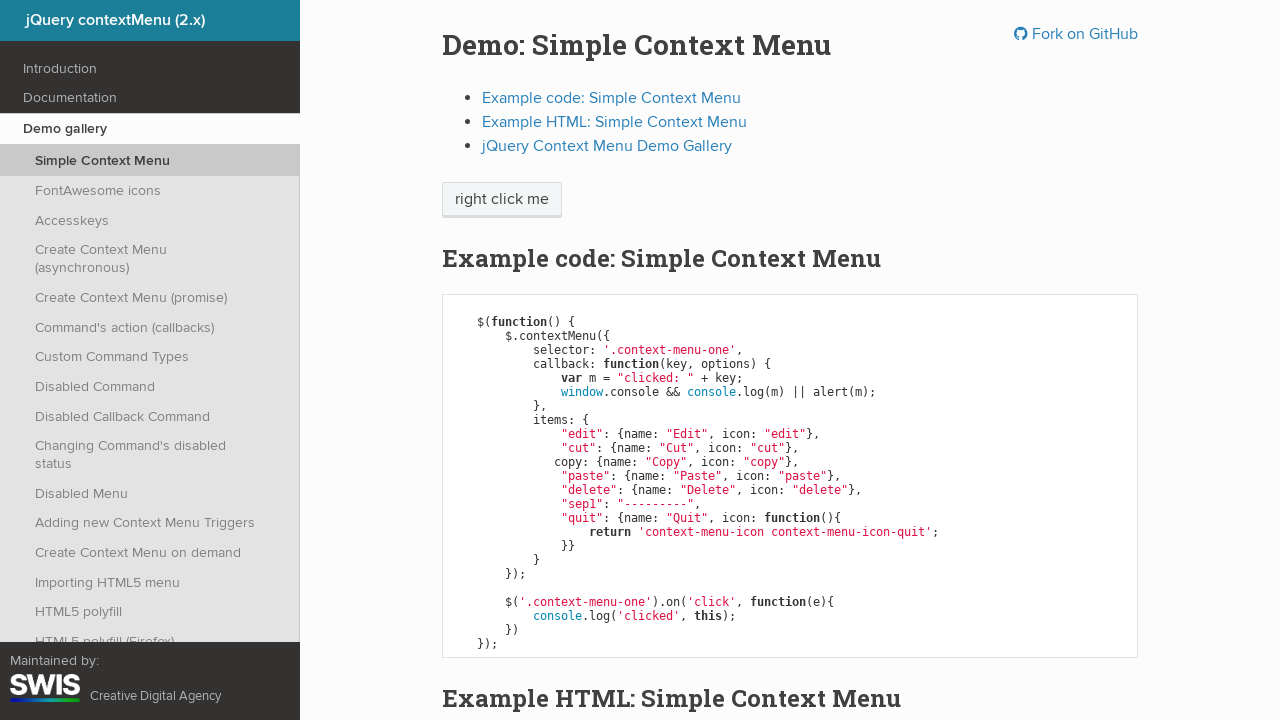

Performed right-click context click on button element at (502, 200) on xpath=//span[@class='context-menu-one btn btn-neutral']
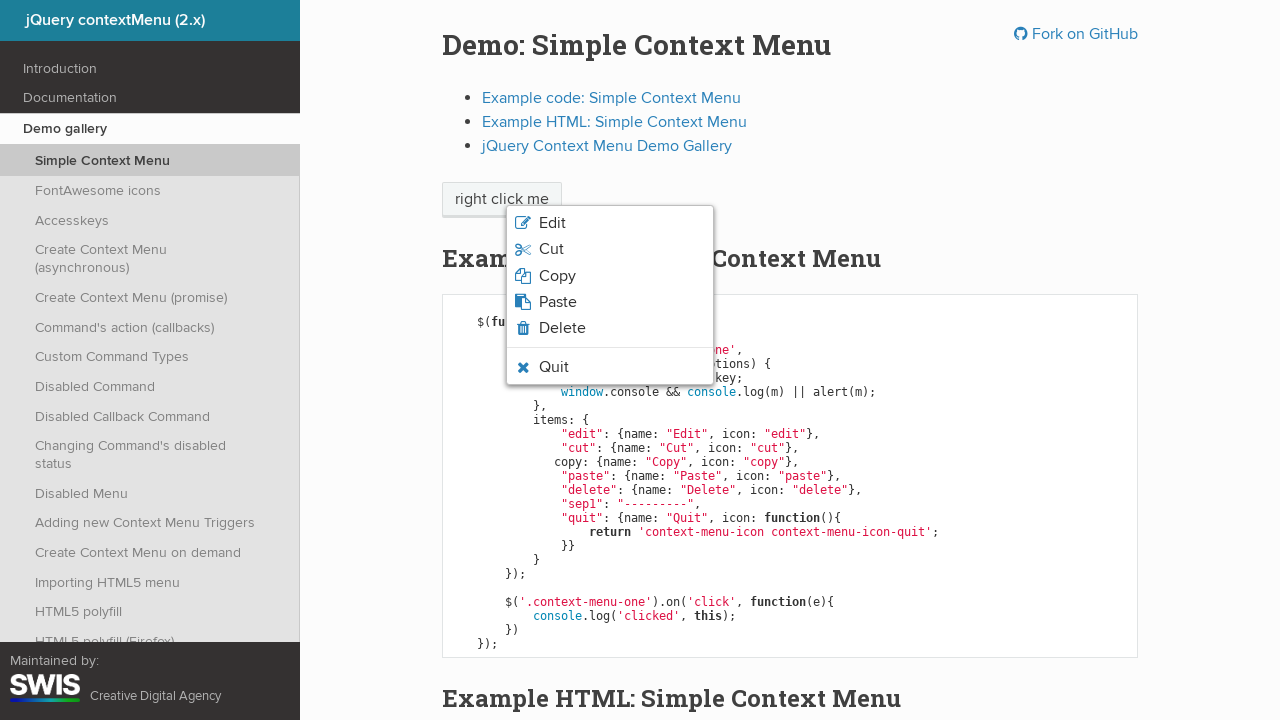

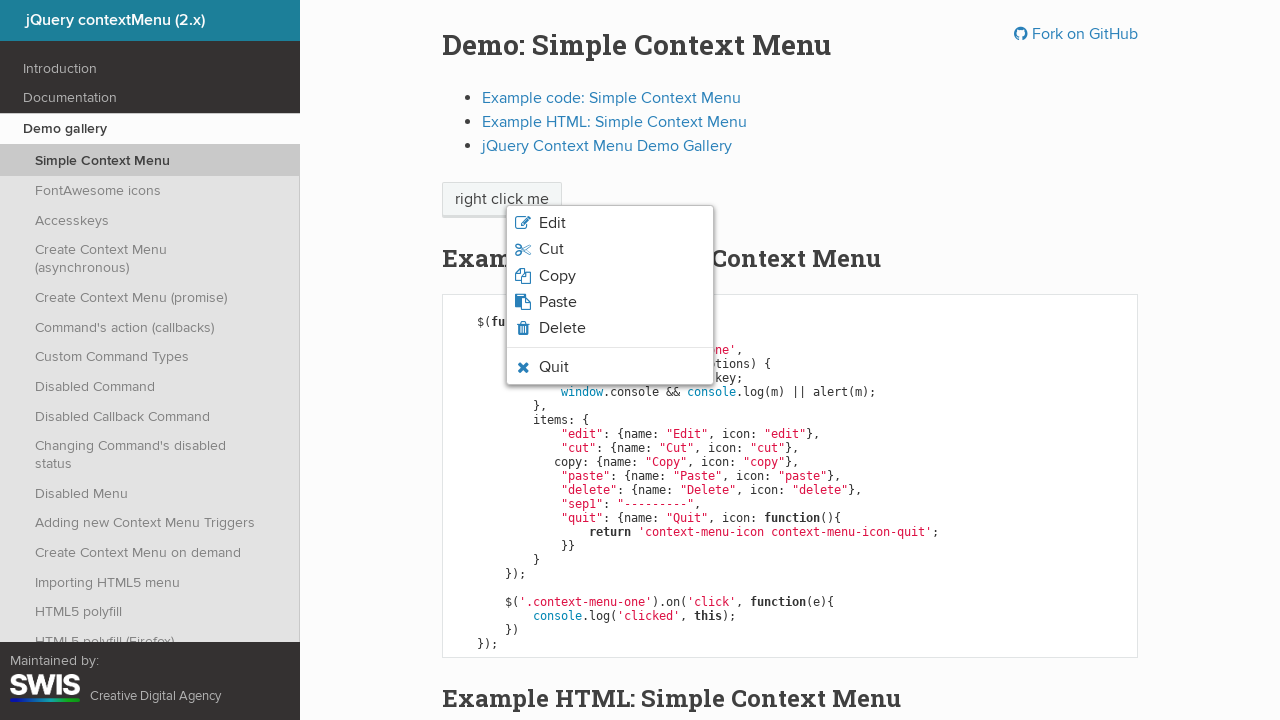